Tests desktop responsiveness by setting a large viewport and verifying the page loads correctly

Starting URL: https://dainage2.vercel.app

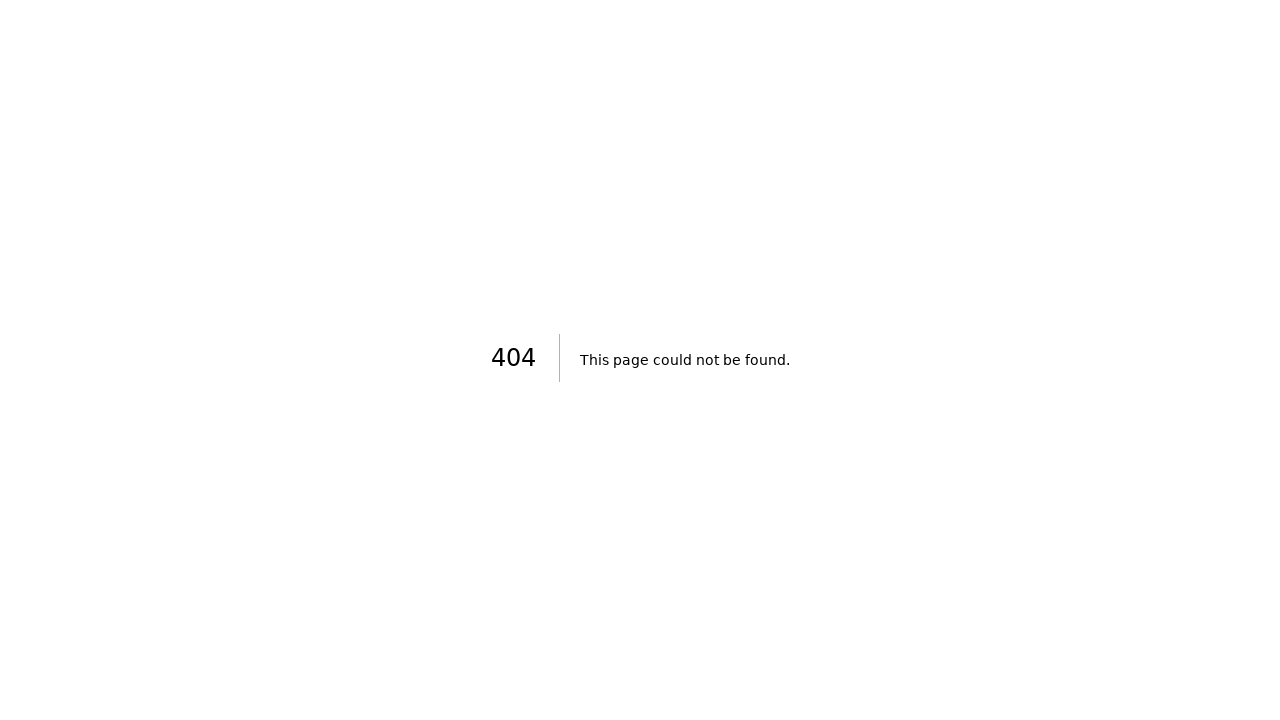

Set viewport to desktop size (1920x1080)
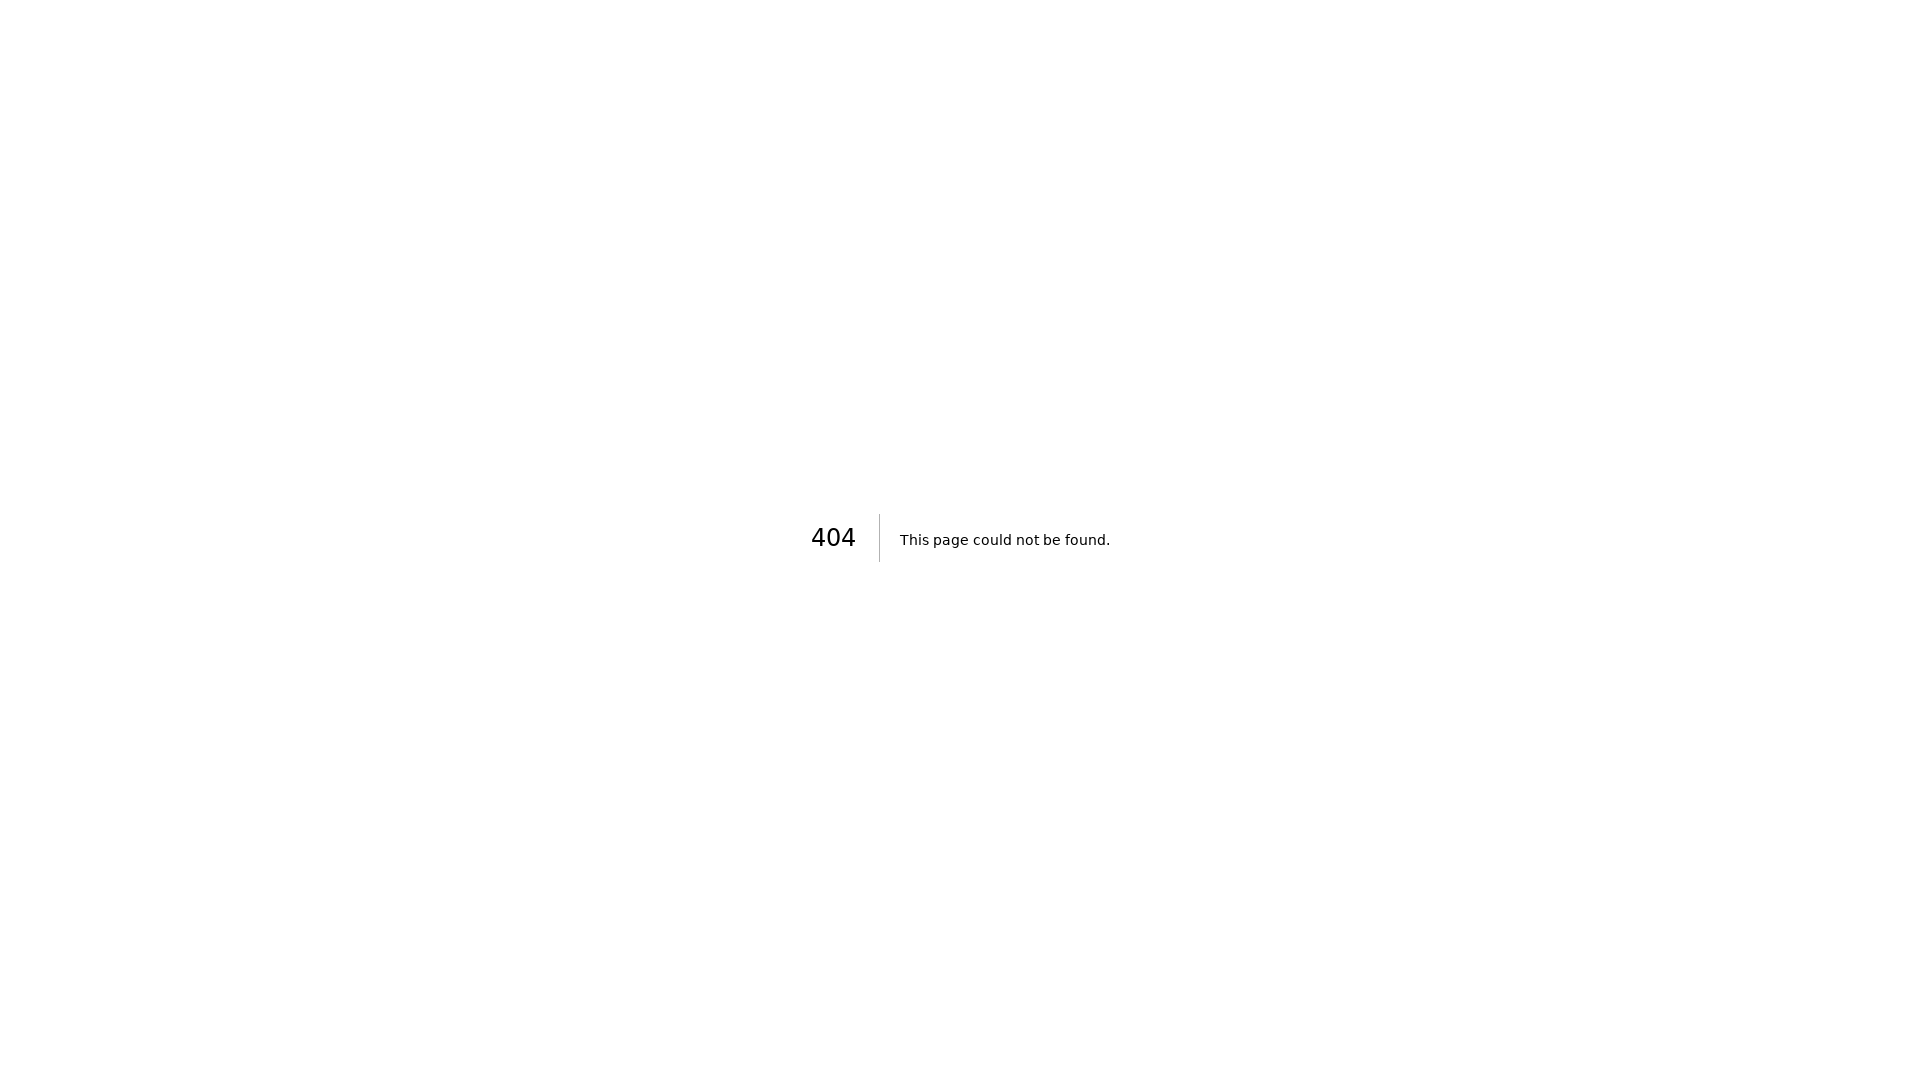

Reloaded page with new desktop viewport
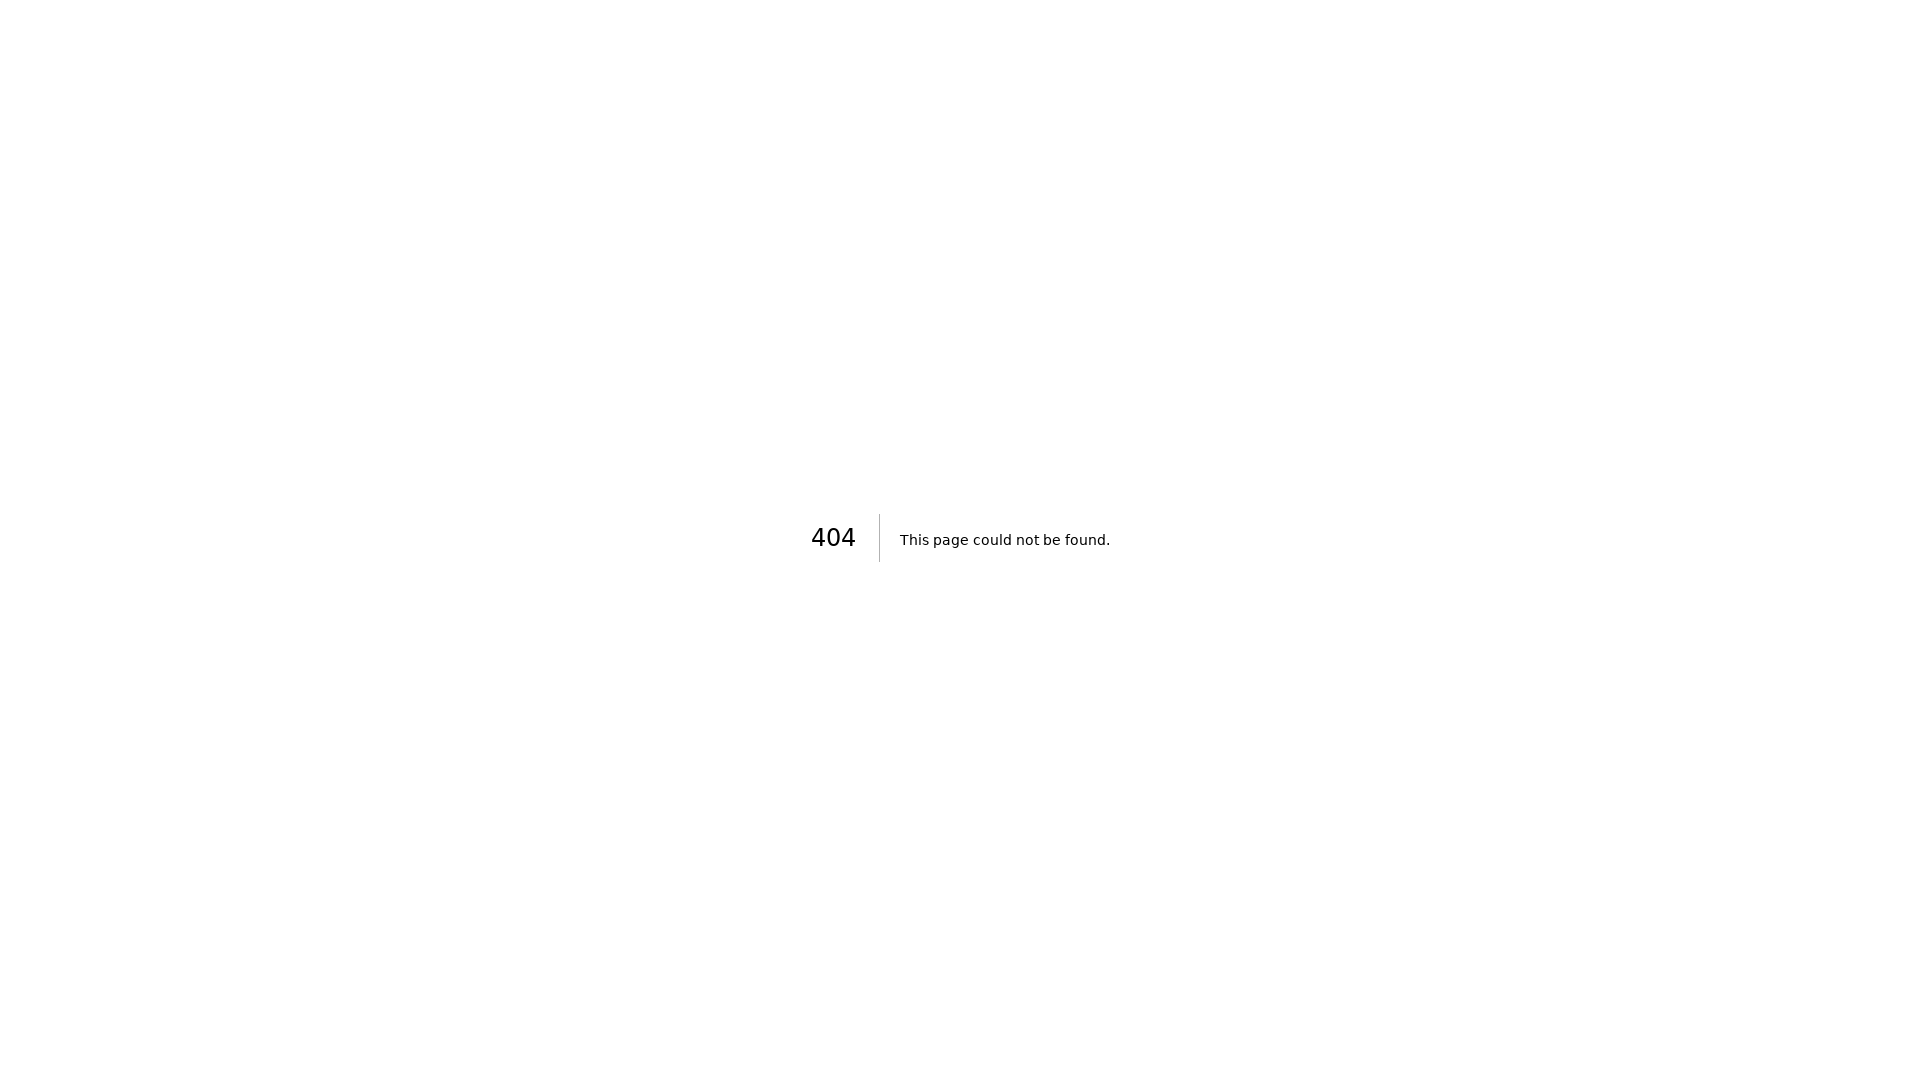

Body element loaded and visible
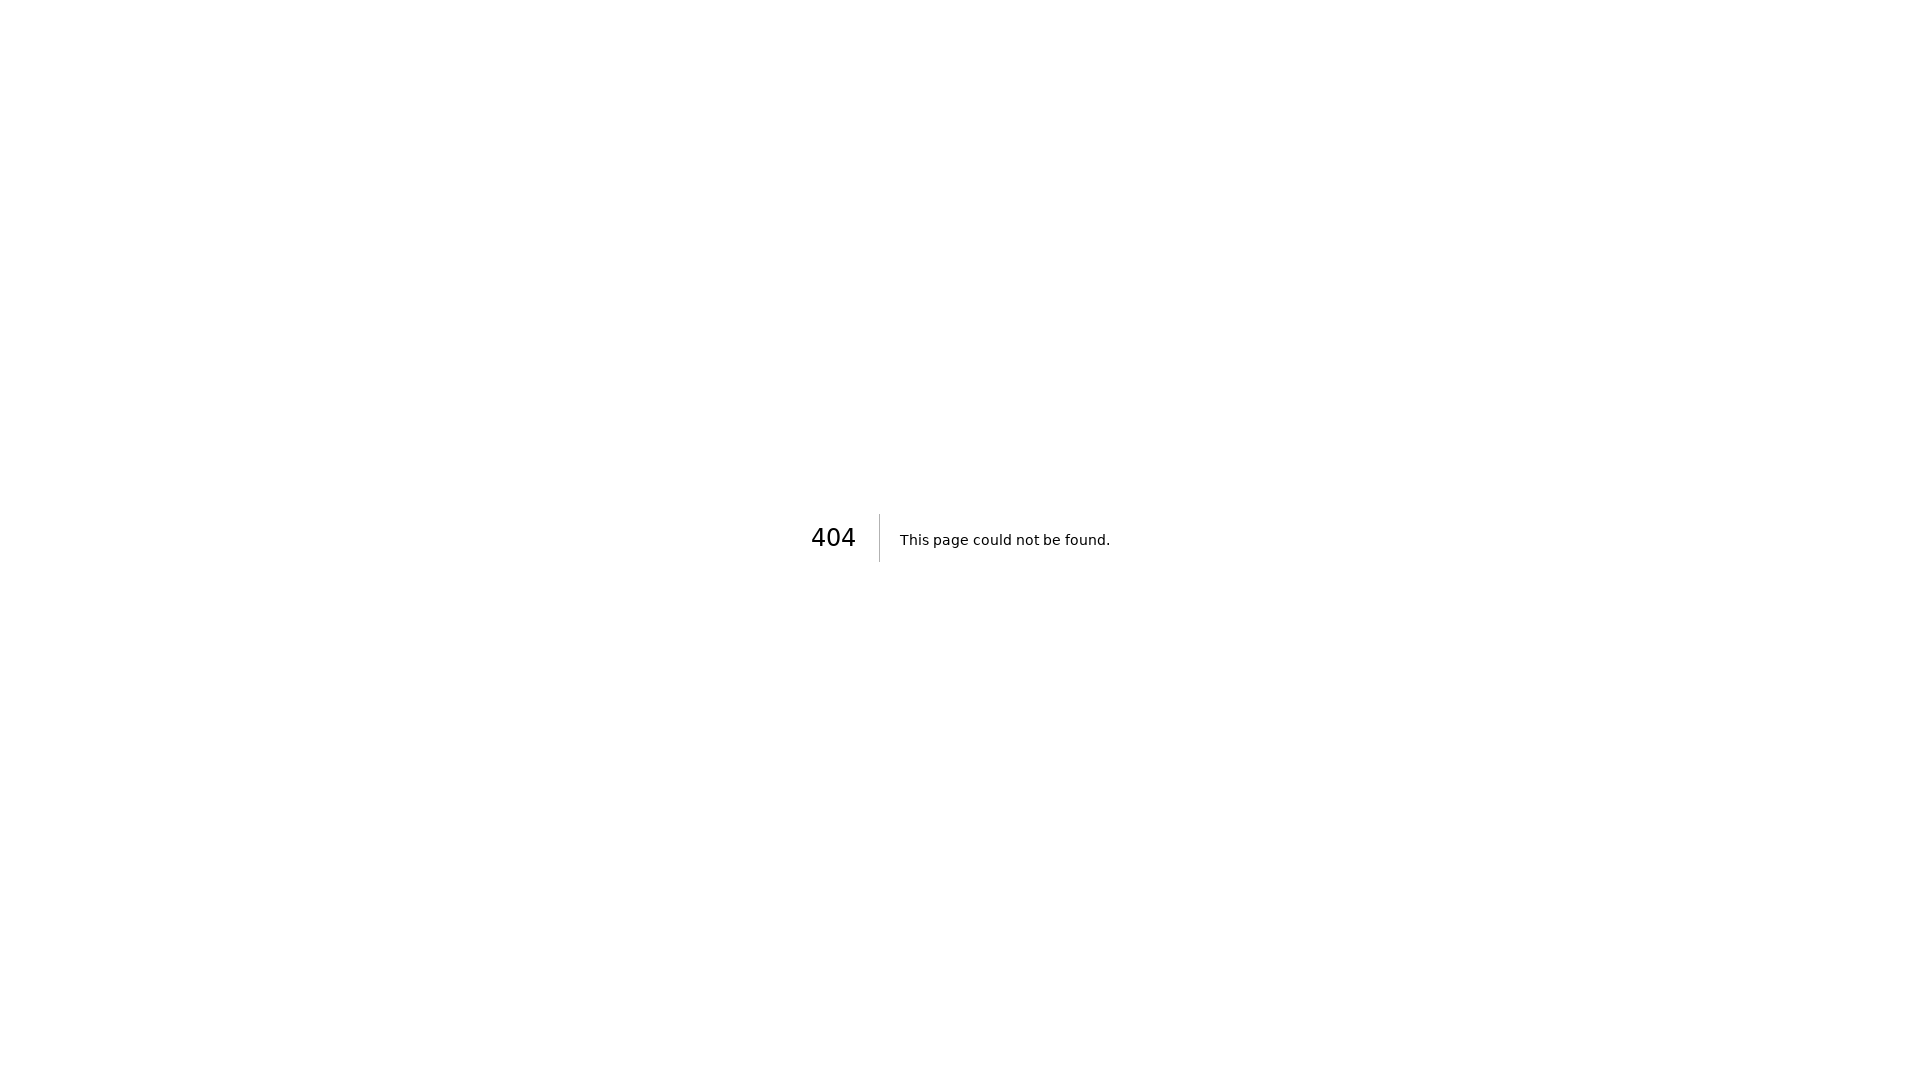

Asserted that body element is visible on desktop view
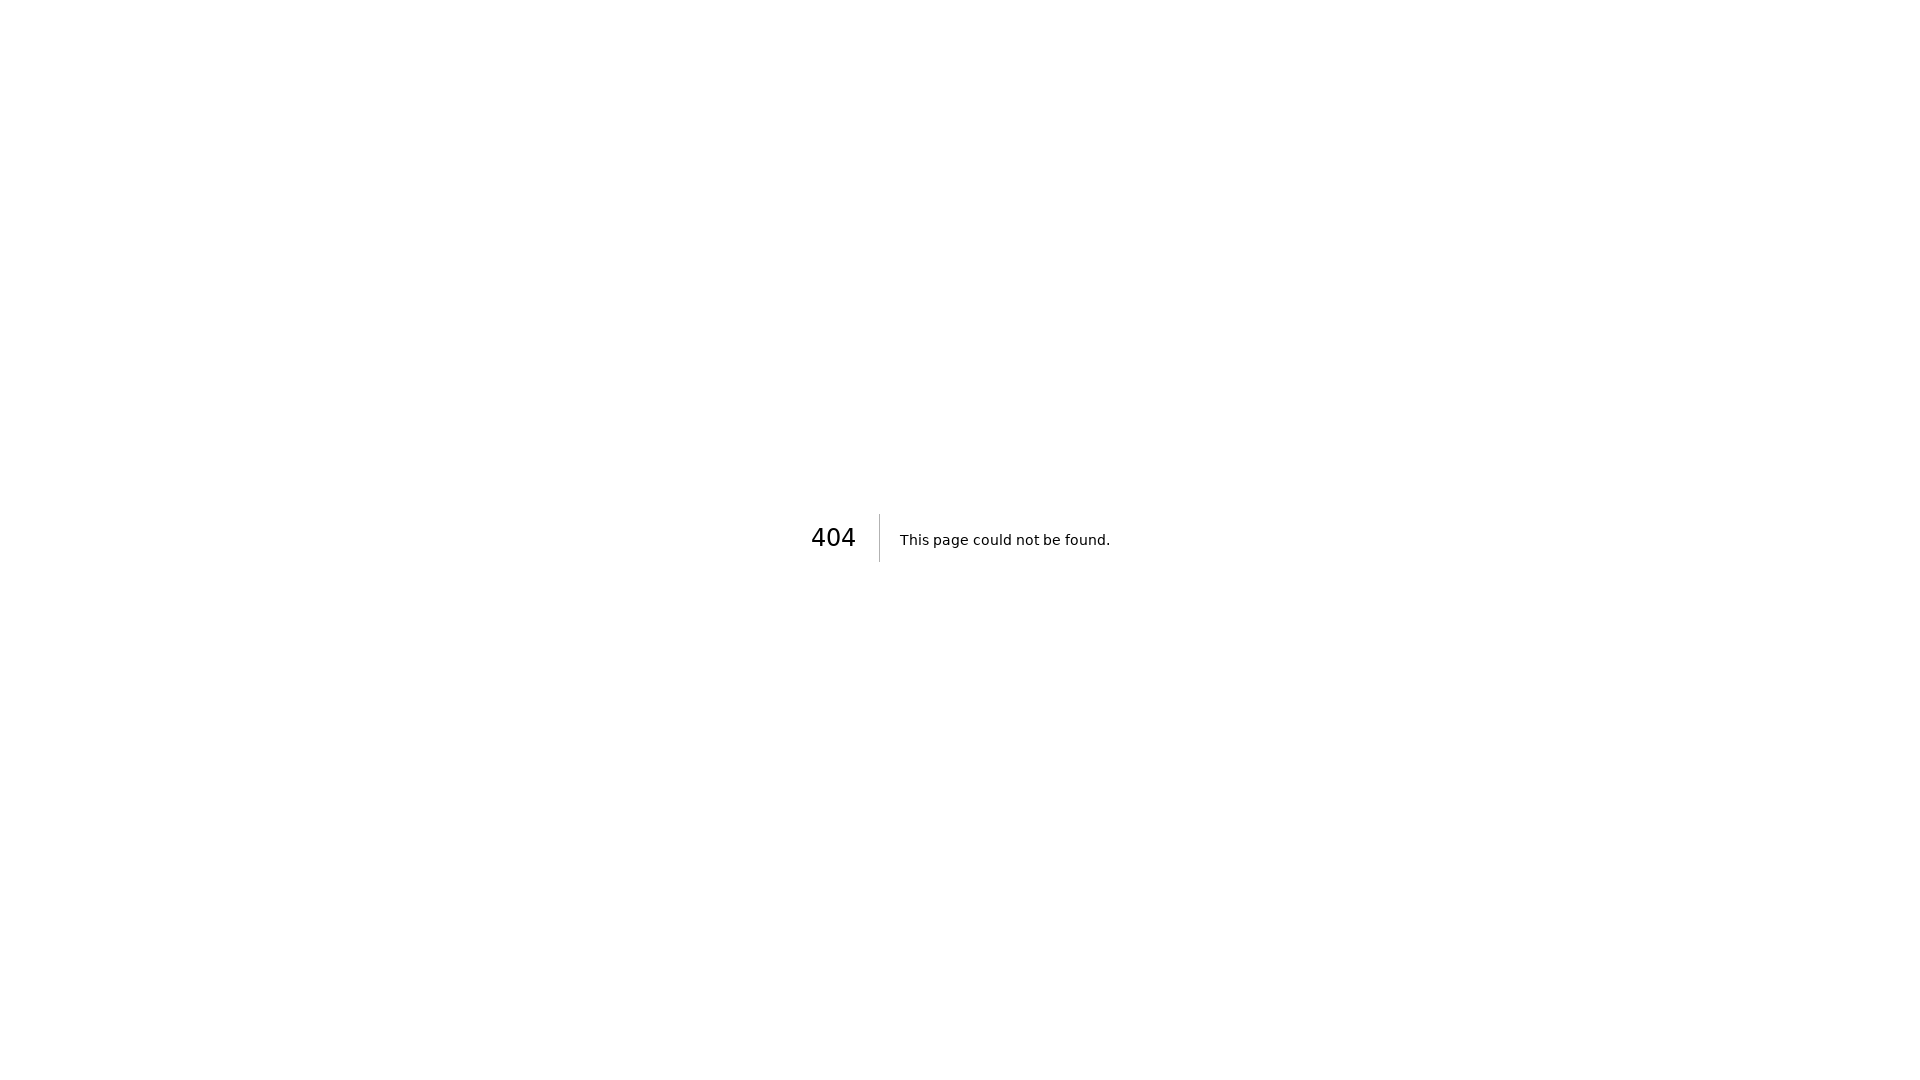

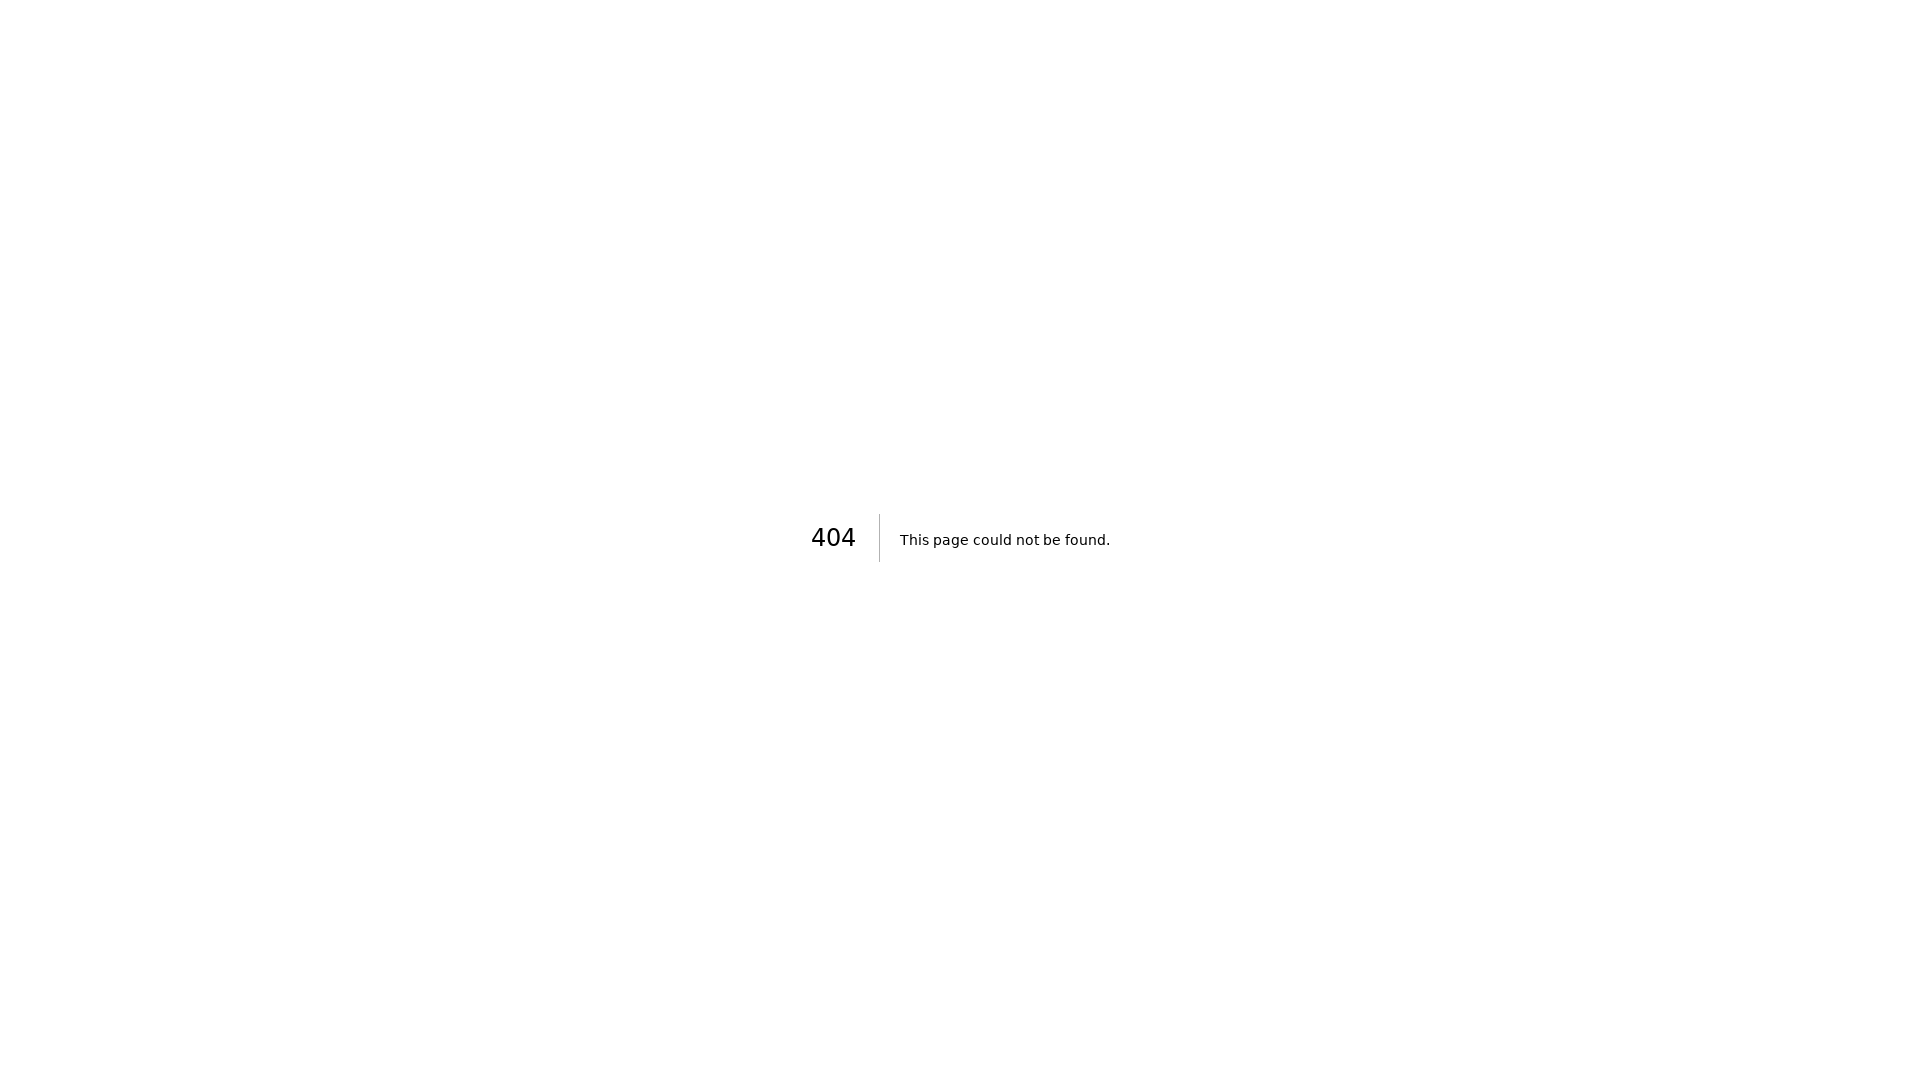